Tests checkbox handling on a travel booking page by checking the senior citizen discount checkbox and verifying its state

Starting URL: https://rahulshettyacademy.com/dropdownsPractise/

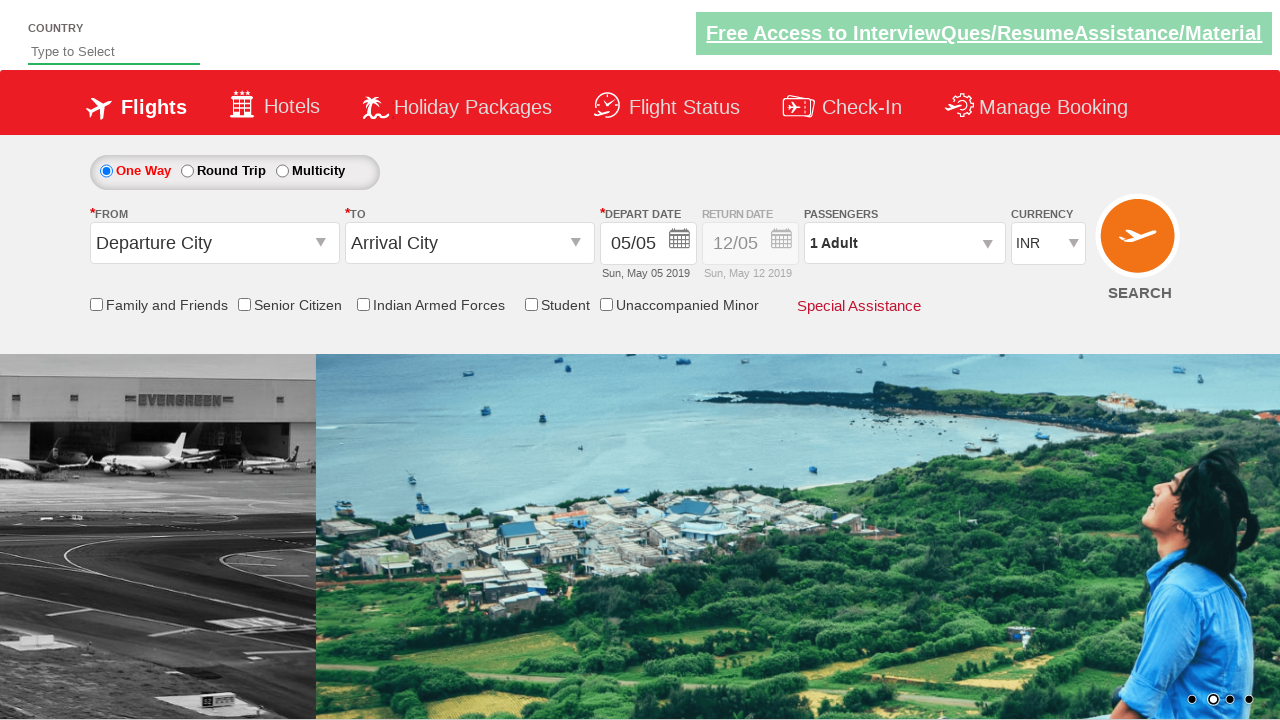

Checked initial state of senior citizen discount checkbox - should be unchecked
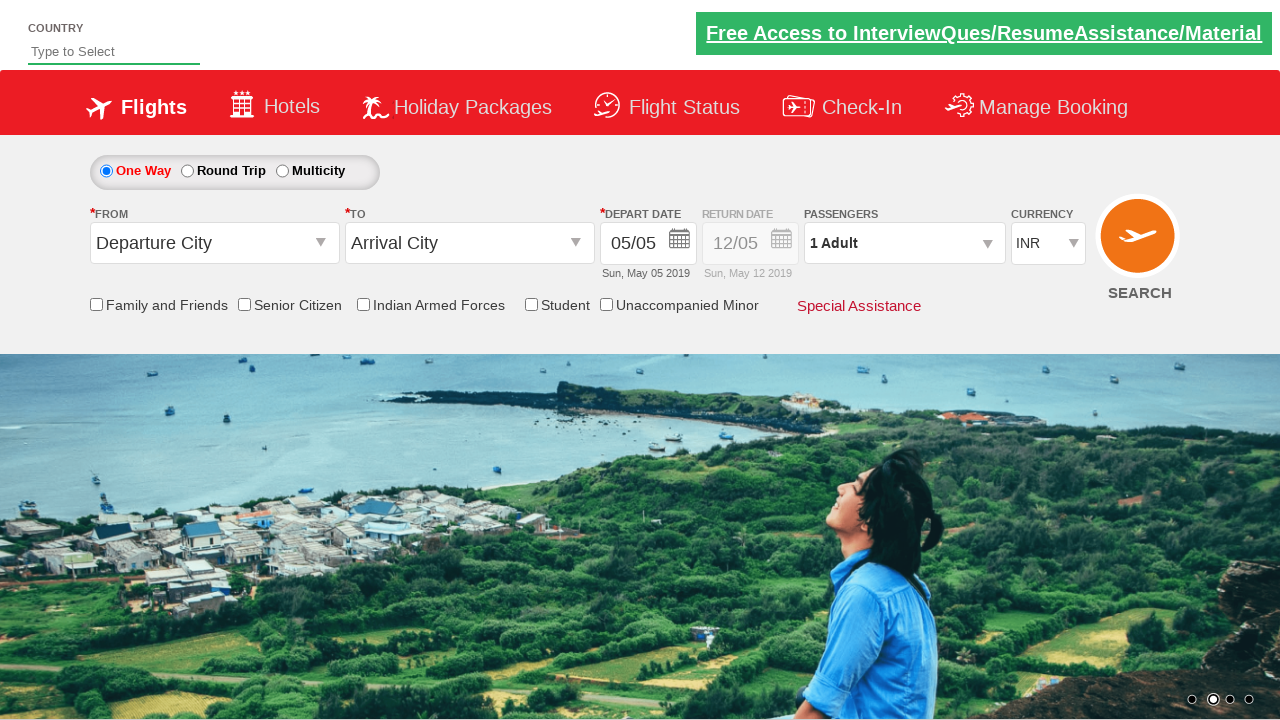

Clicked the senior citizen discount checkbox to enable it at (244, 304) on #ctl00_mainContent_chk_SeniorCitizenDiscount
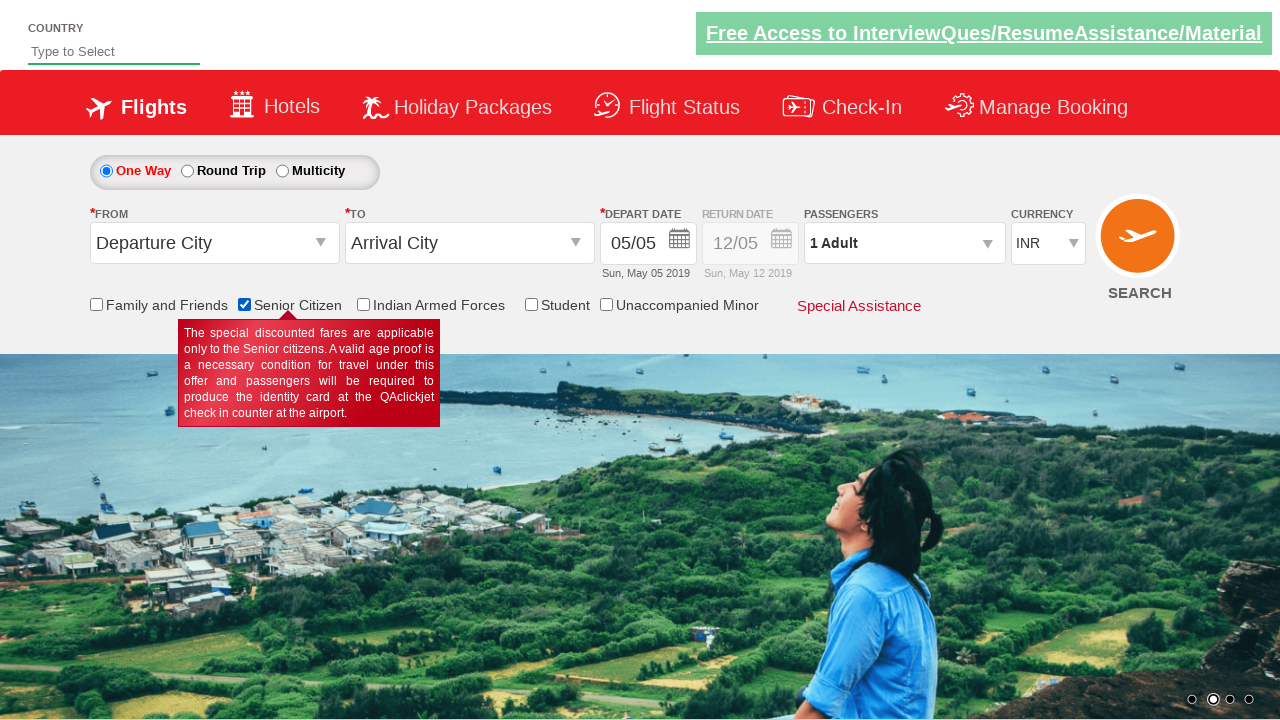

Verified that senior citizen discount checkbox is now checked
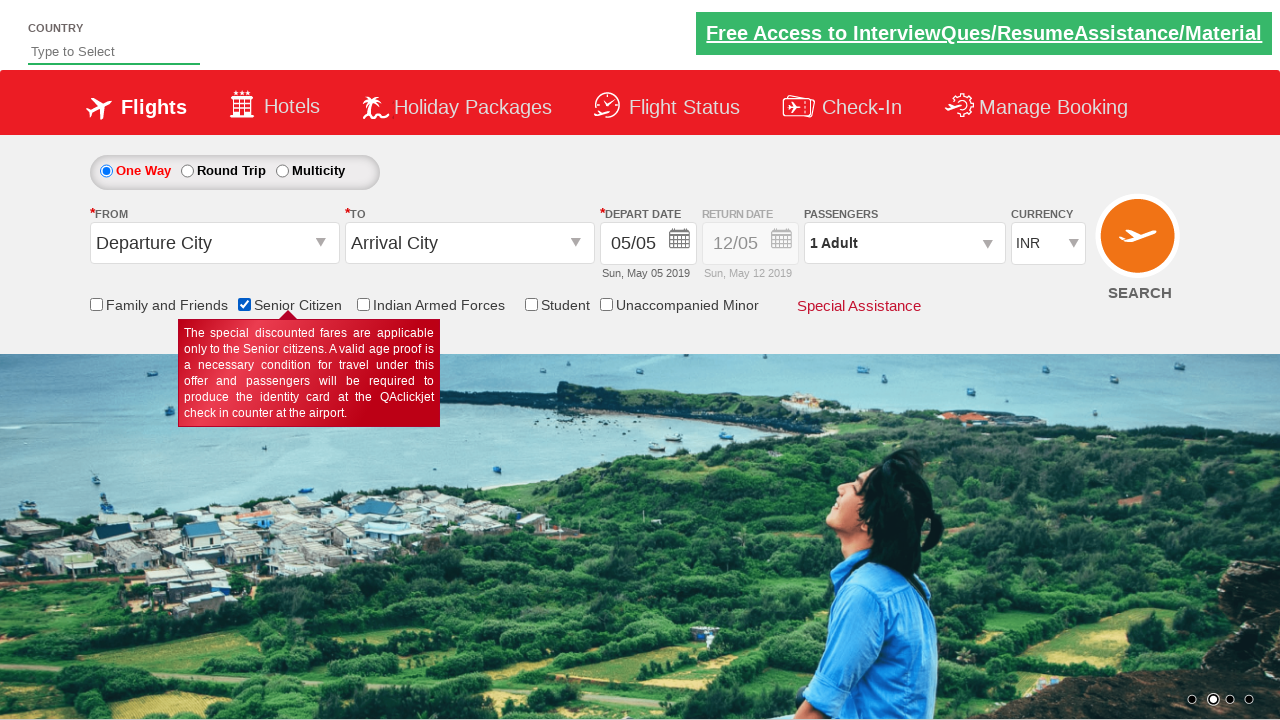

Counted total checkboxes on travel booking page - found 6 checkboxes
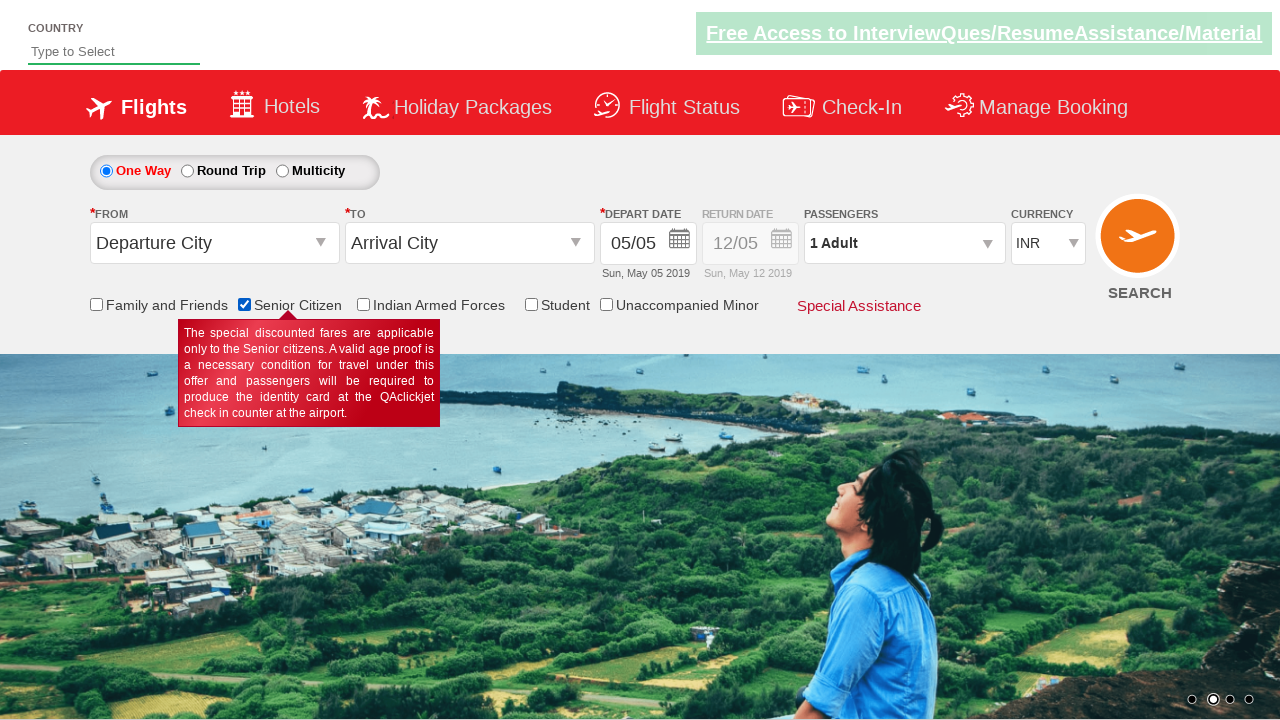

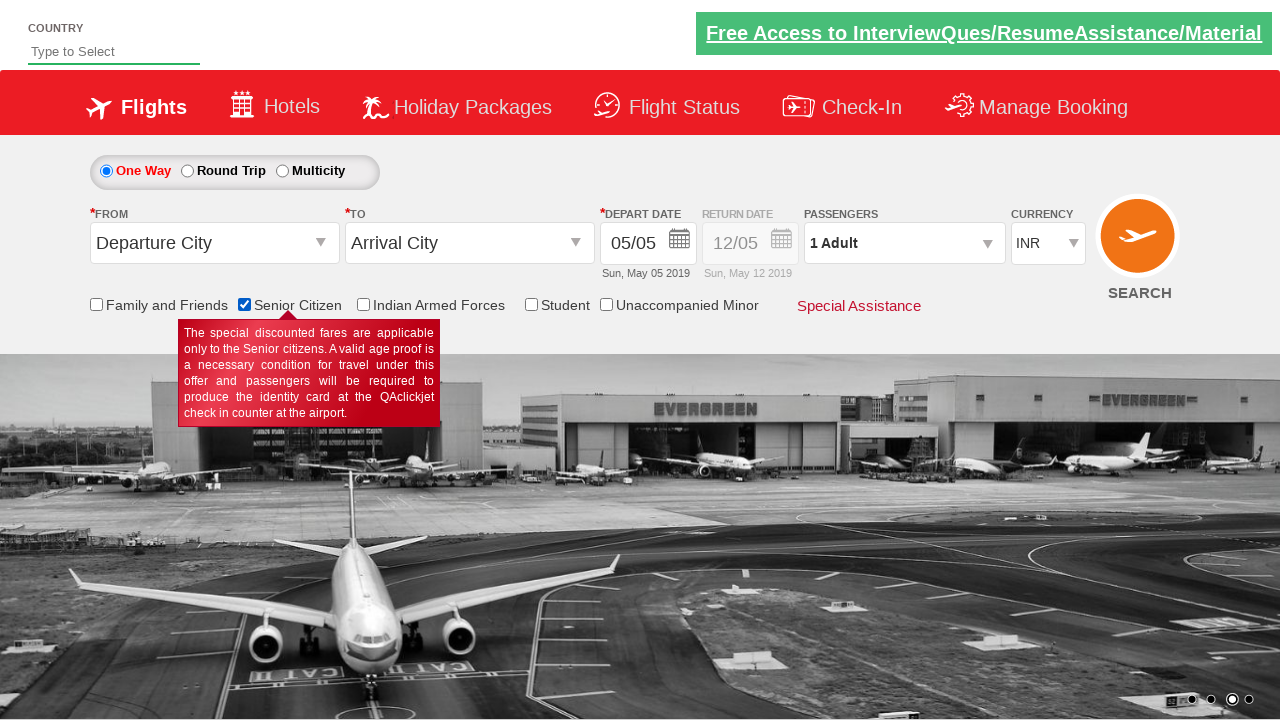